Navigates through a community website, testing different viewport sizes (desktop and mobile), and verifies that key sections (programmes, contact) and individual program pages are accessible and render correctly.

Starting URL: https://wbdcommunity.netlify.app

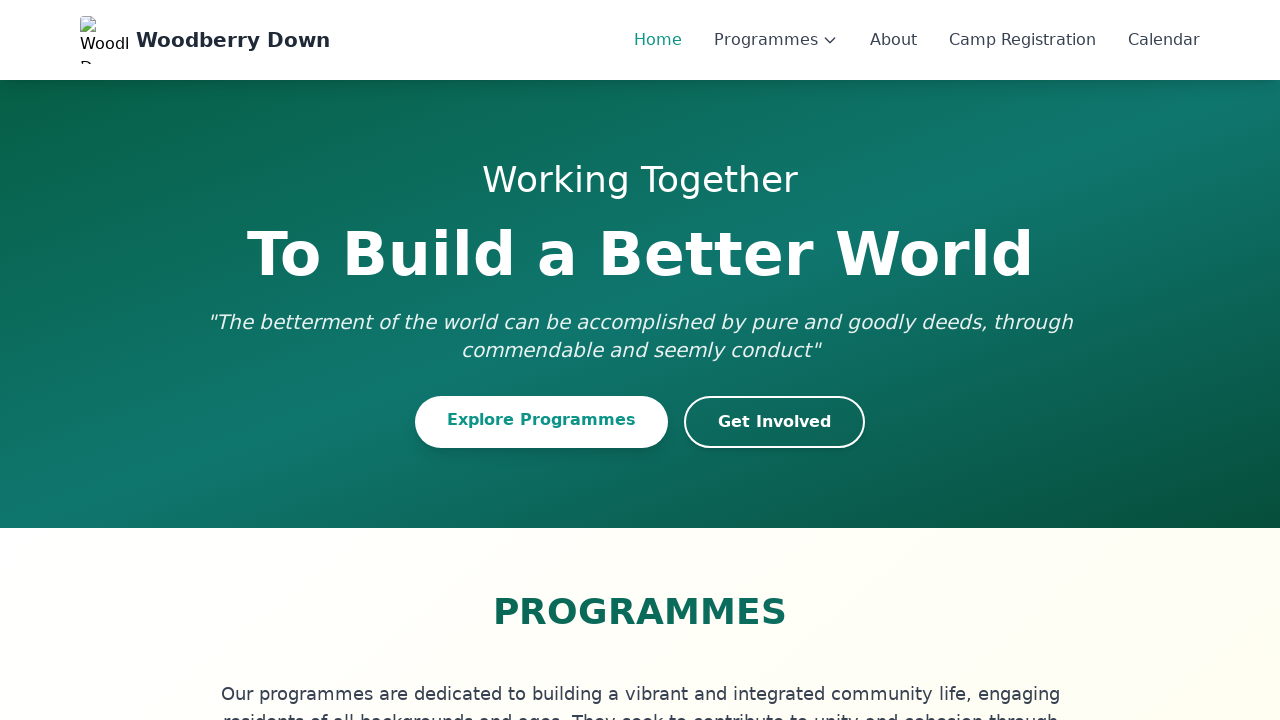

Set viewport to desktop size (1920x1080)
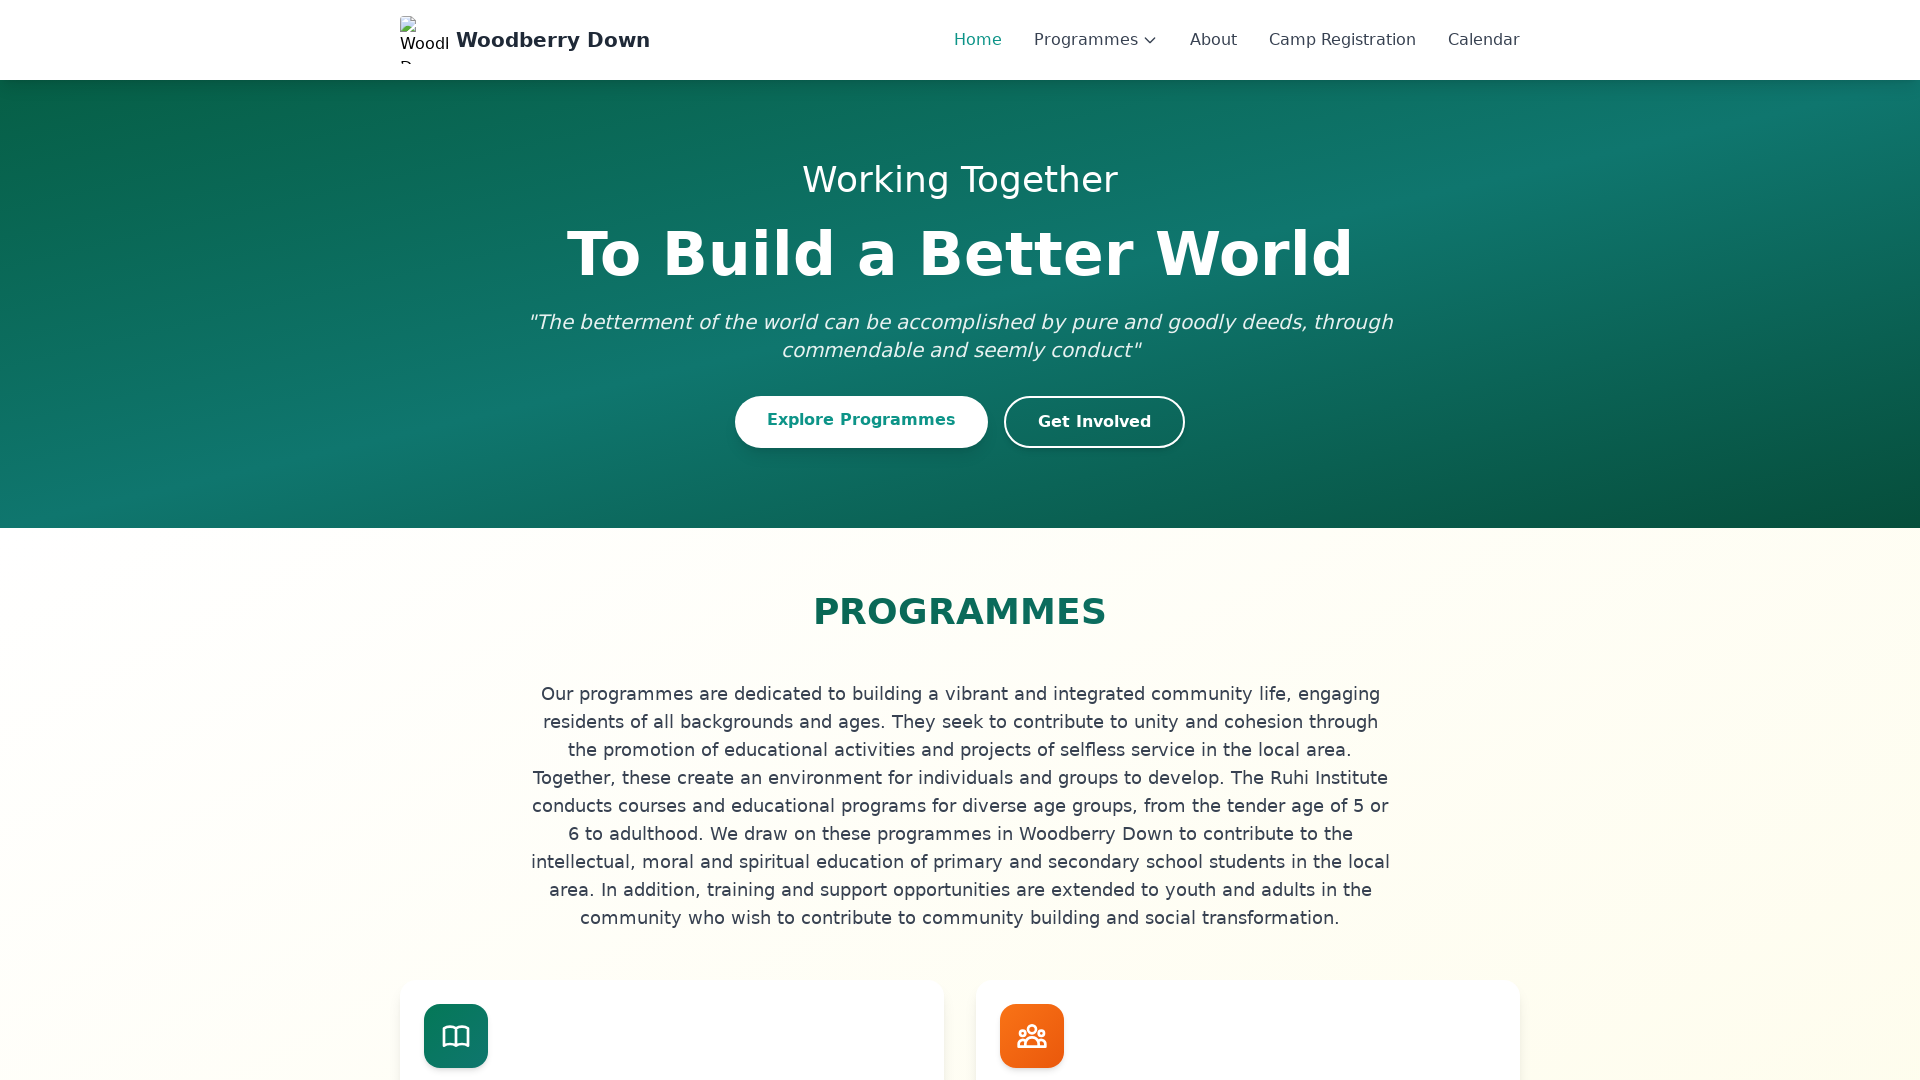

Waited for page to fully load (networkidle)
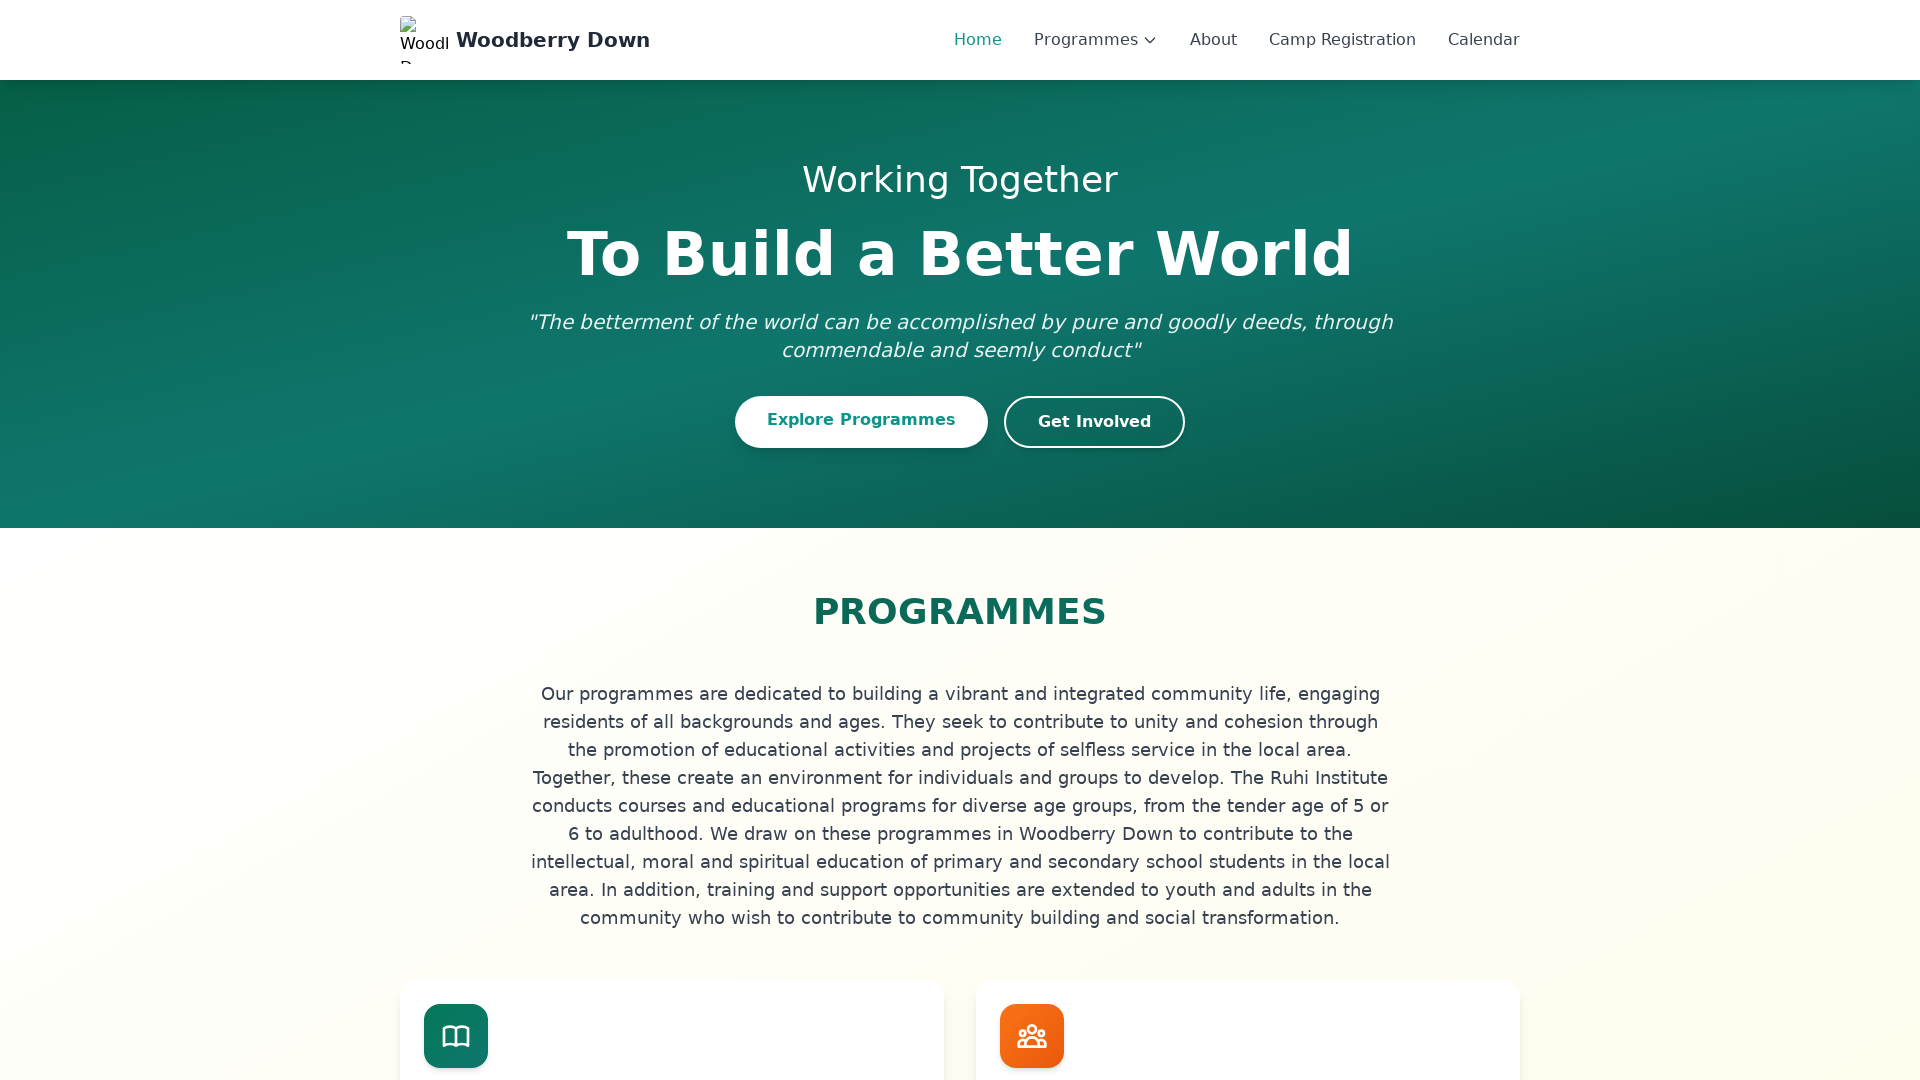

Verified programmes section is present on homepage
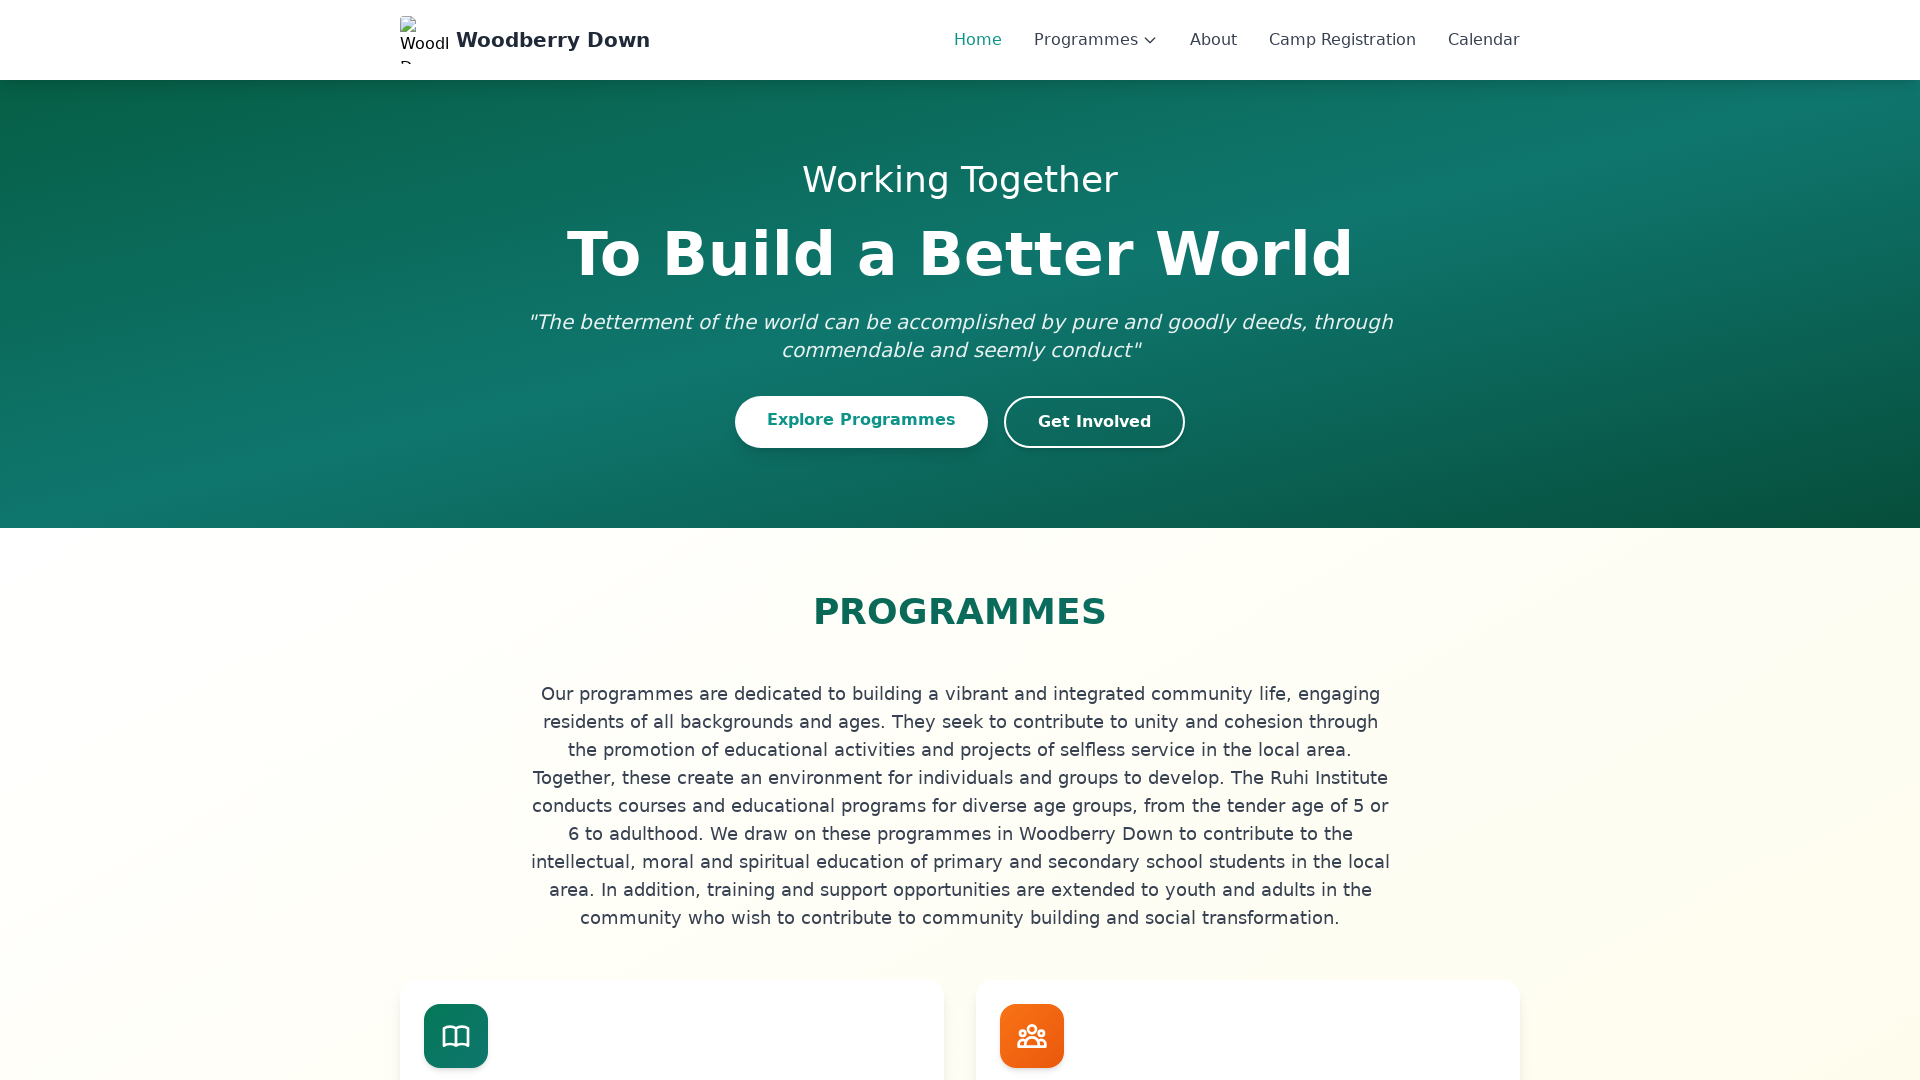

Set viewport to mobile size (375x667)
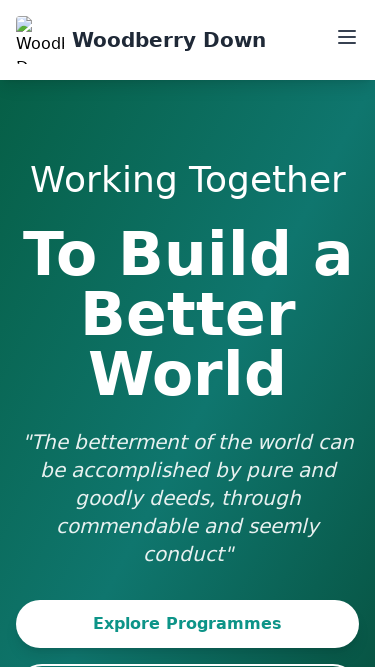

Waited for mobile layout to adjust (networkidle)
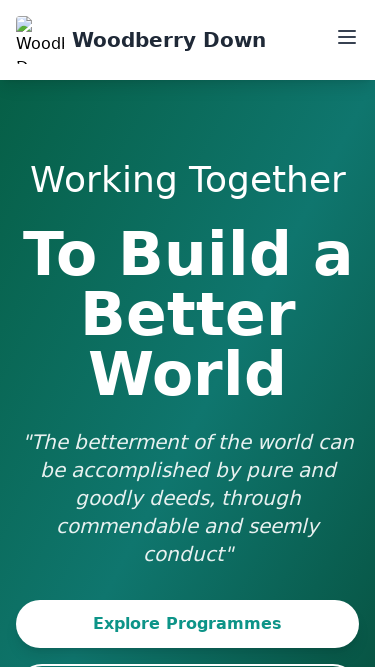

Switched back to desktop viewport (1920x1080)
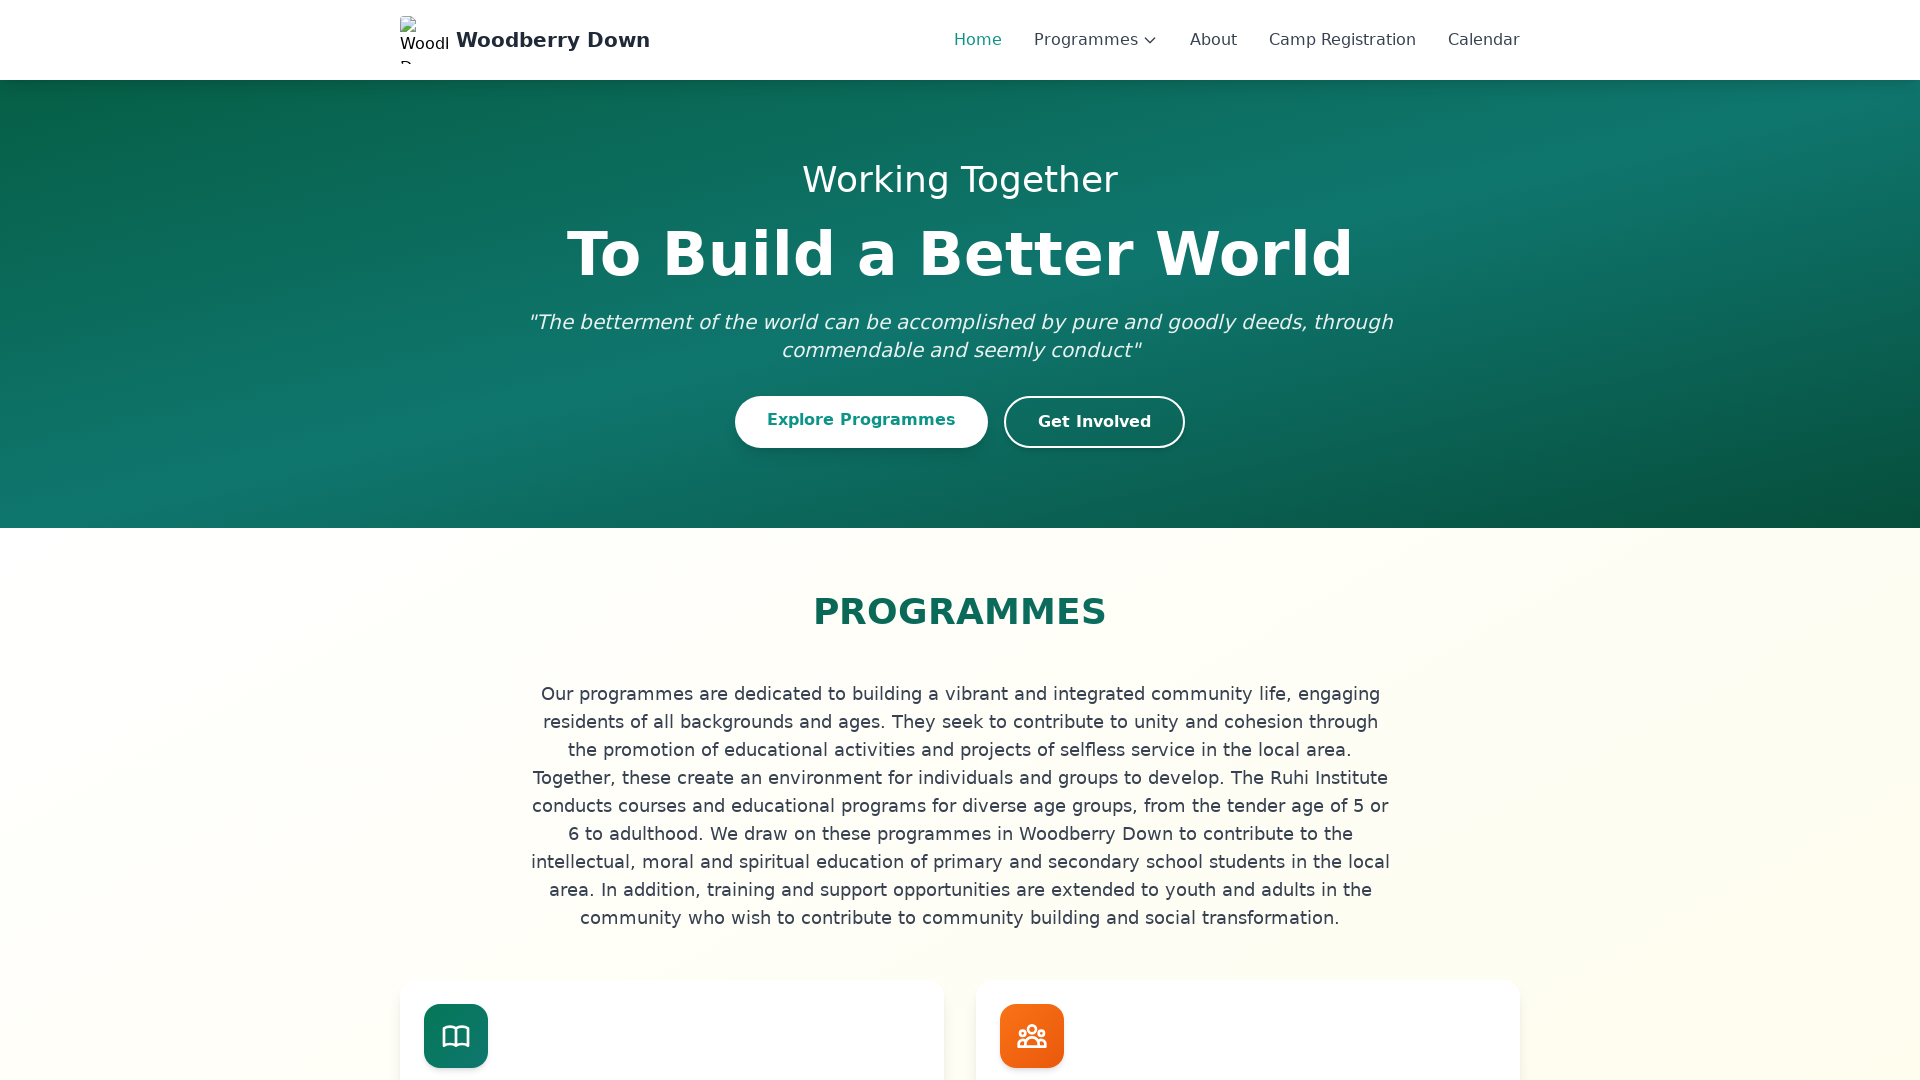

Verified programmes section is visible on desktop
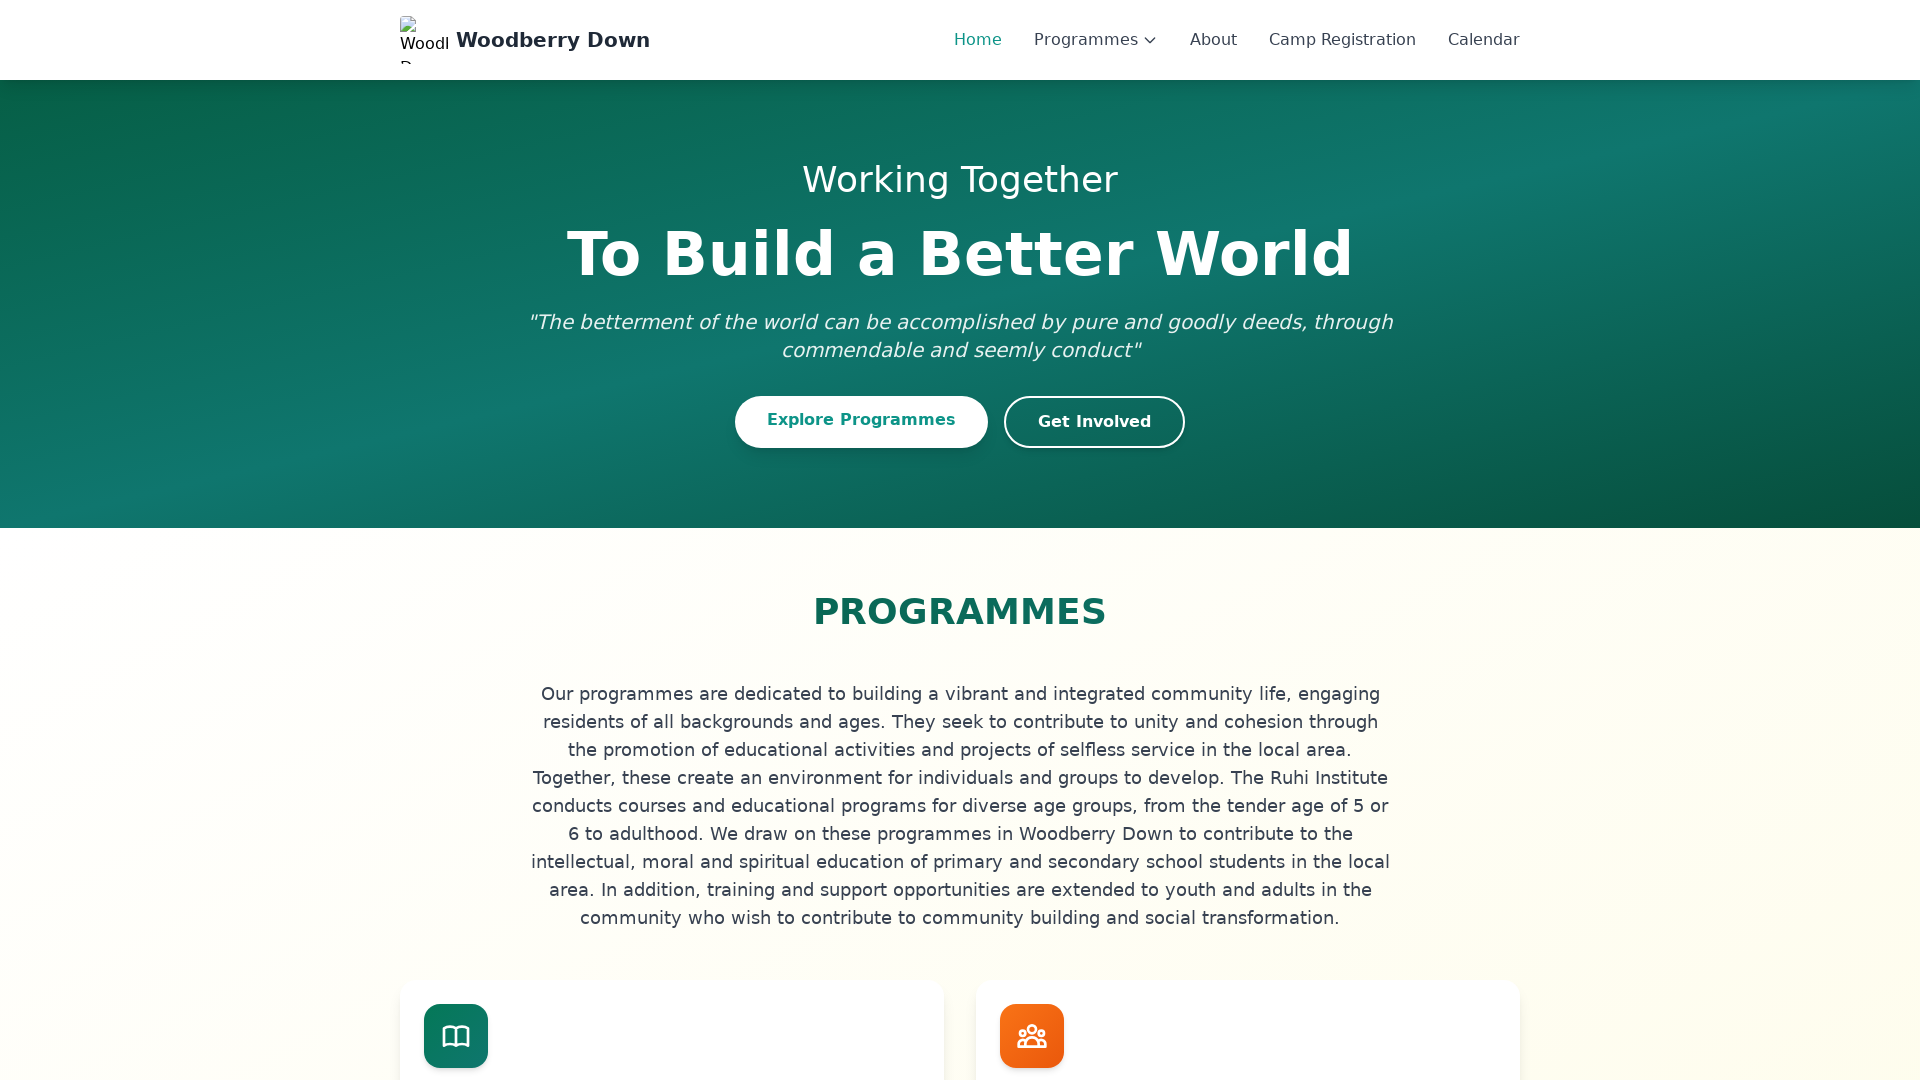

Verified contact section is visible on desktop
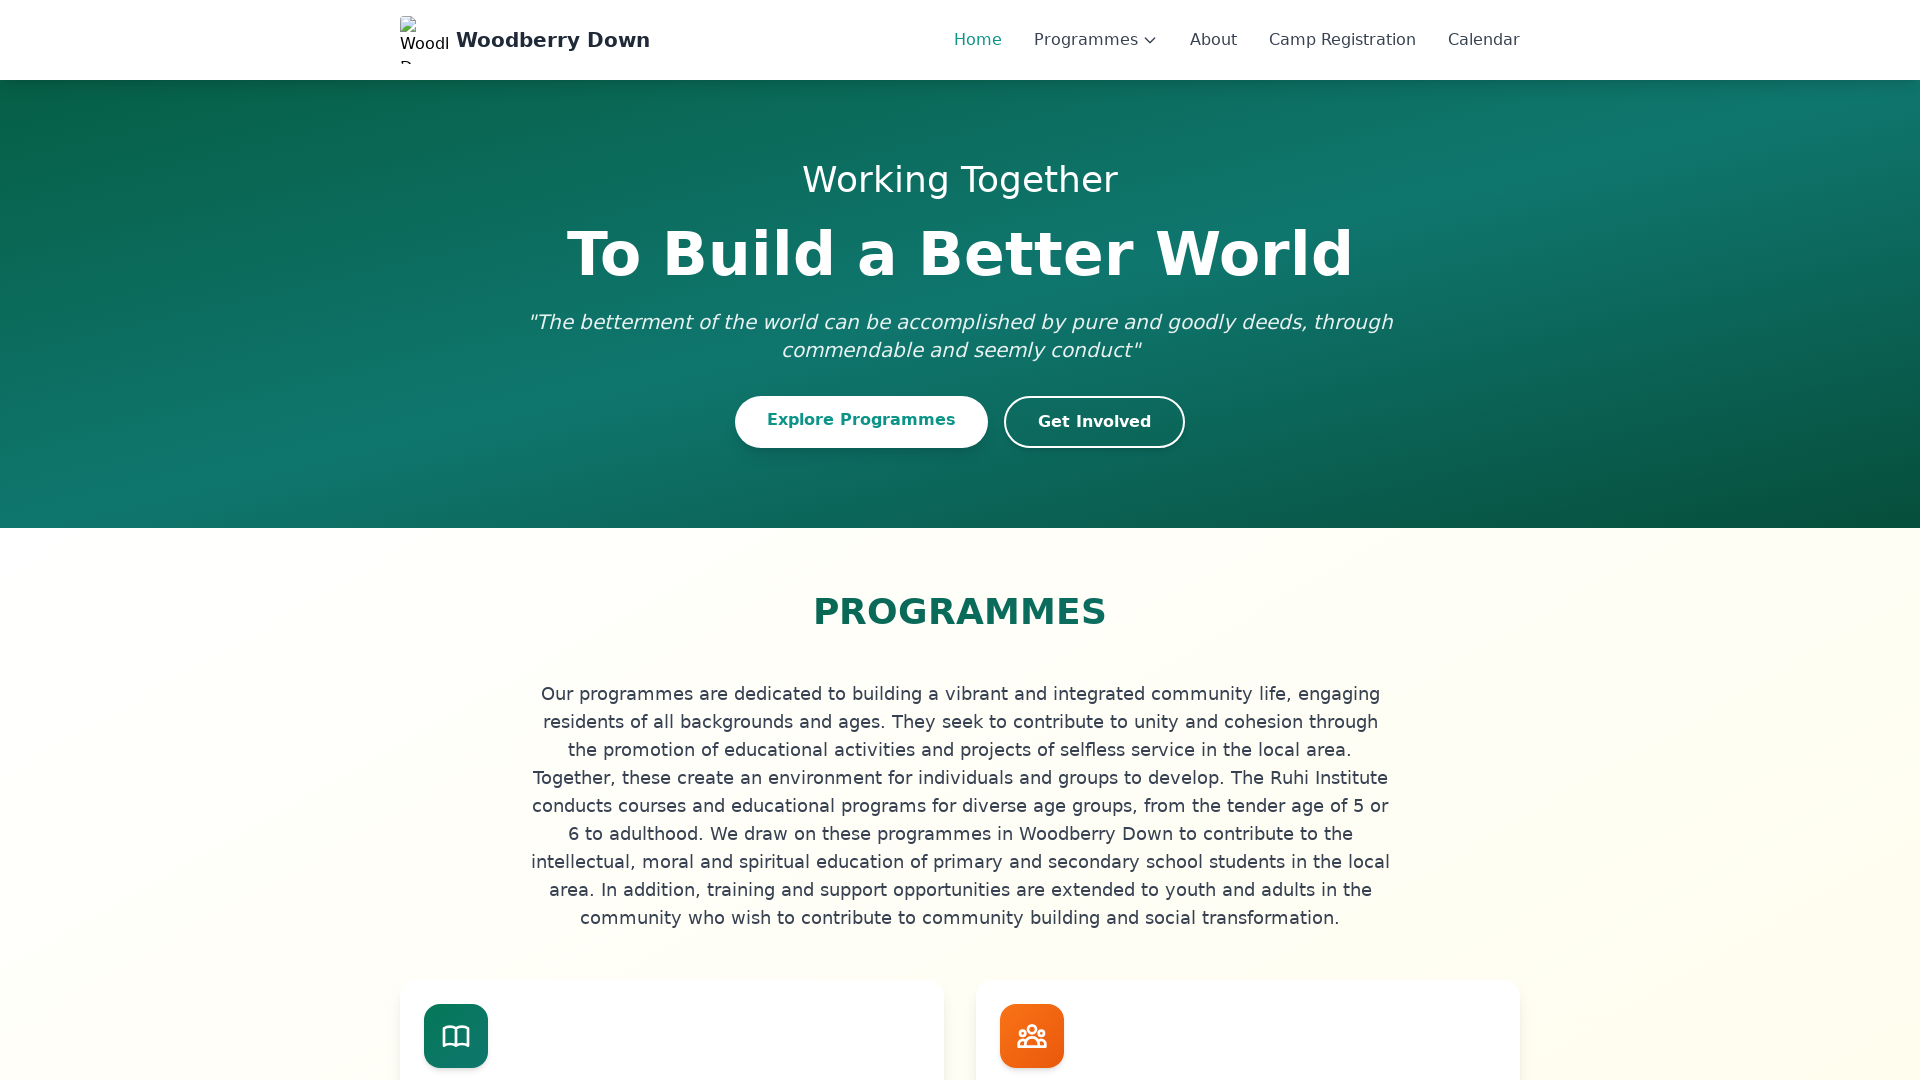

Navigated to program page: childrens-classes
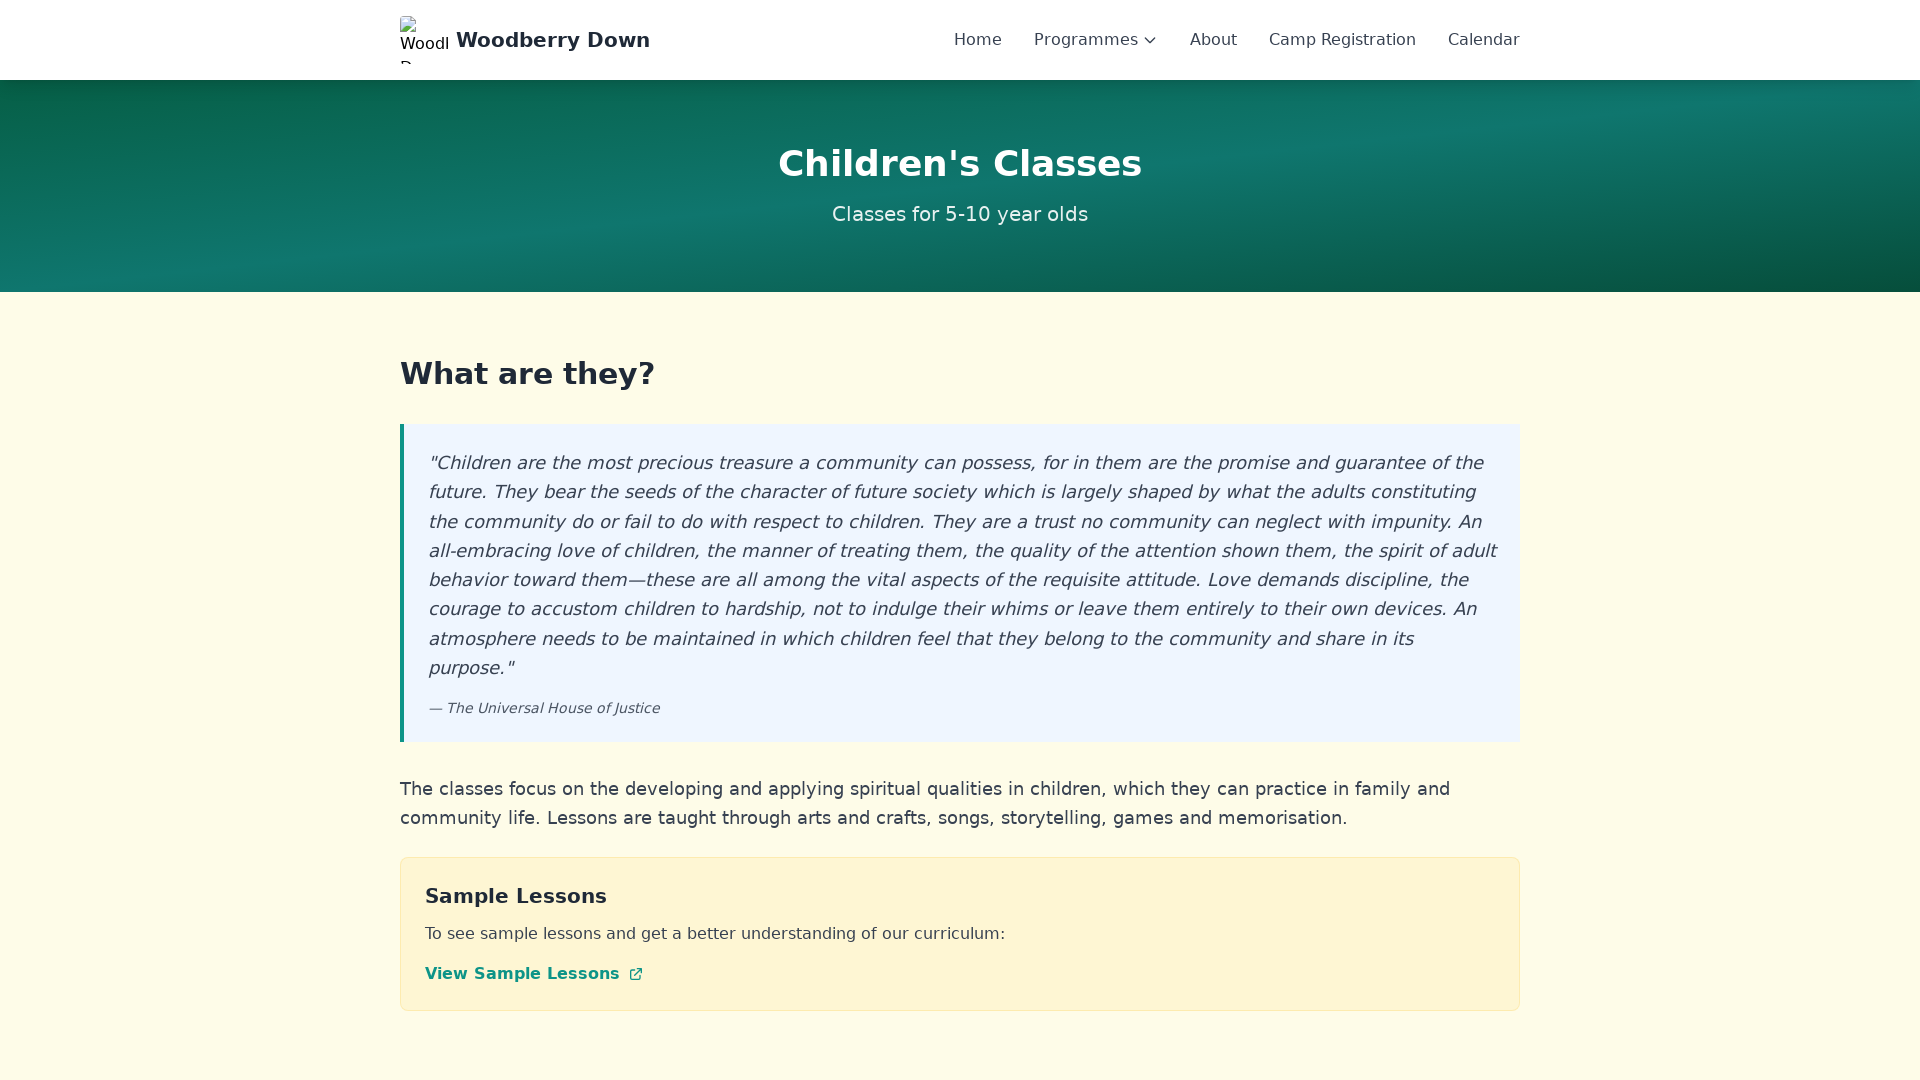

Waited for childrens-classes page to fully load (networkidle)
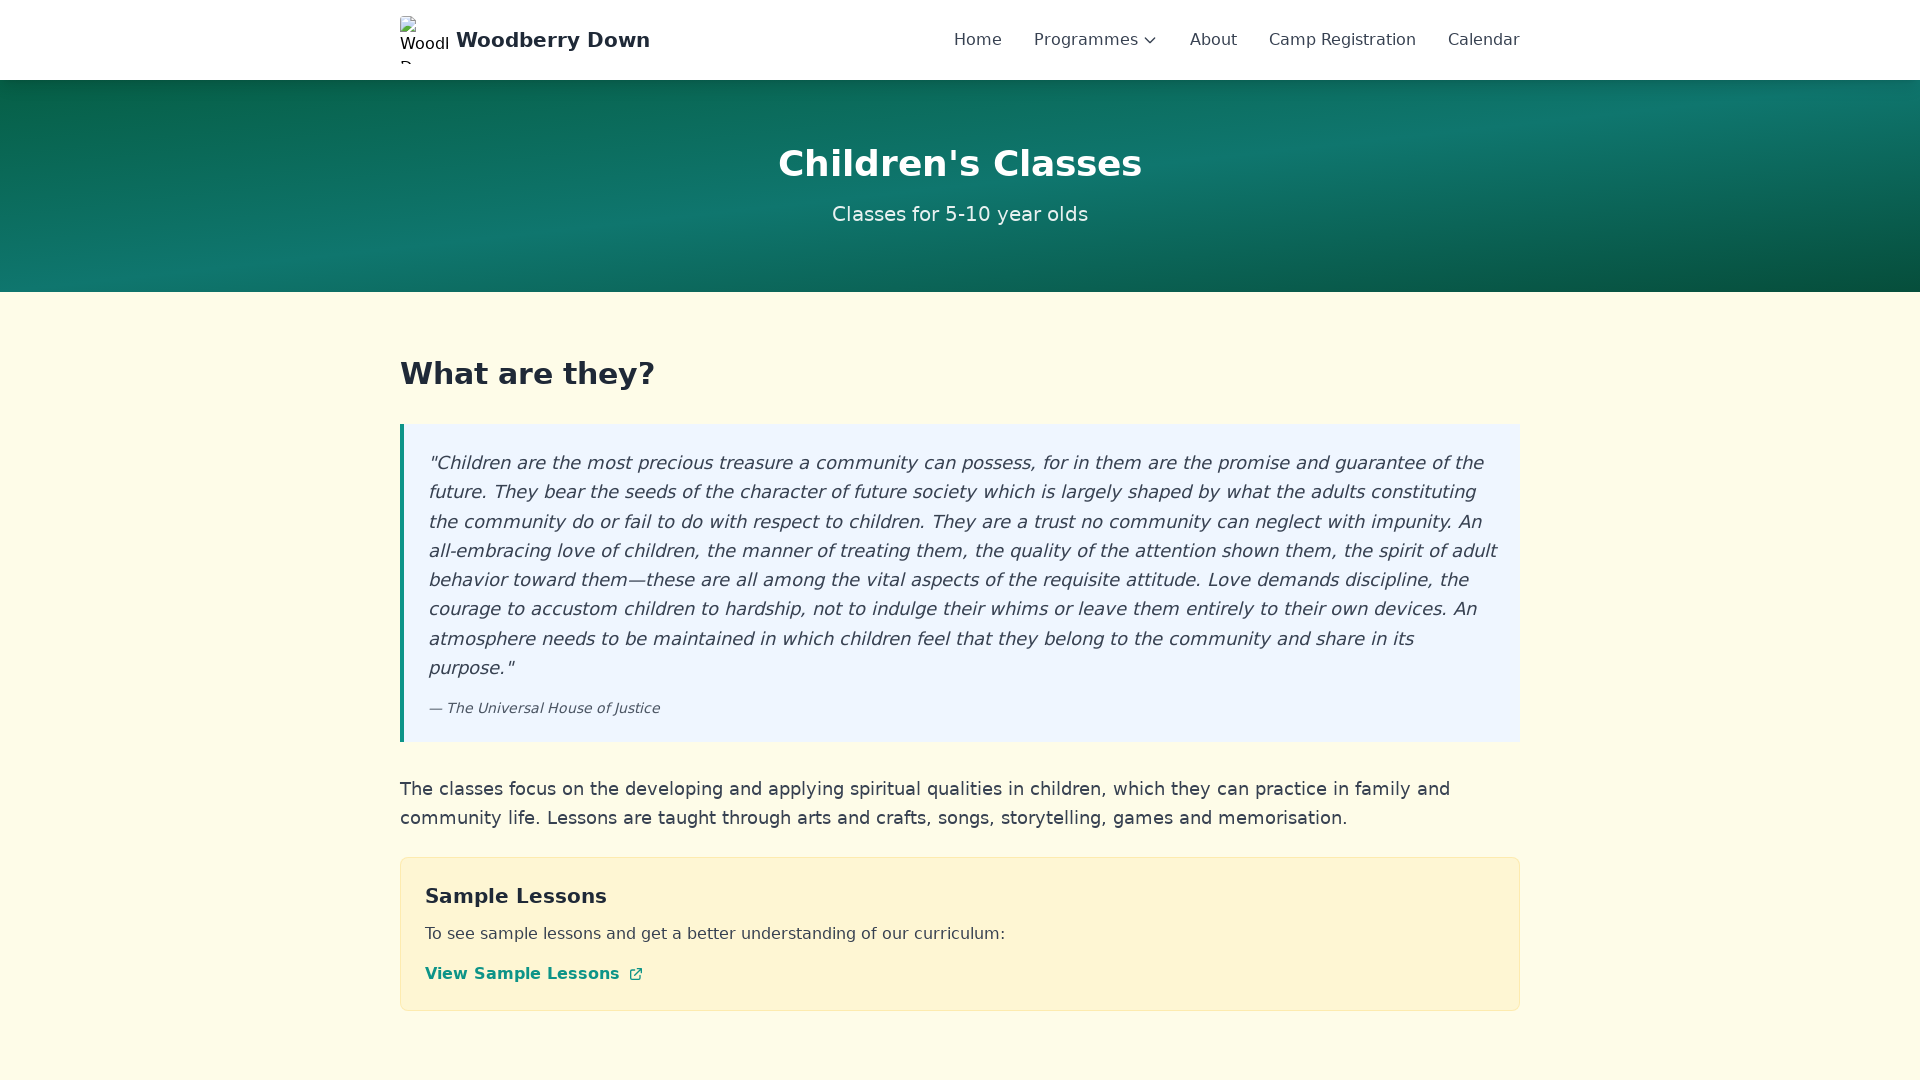

Navigated to program page: junior-youth-groups
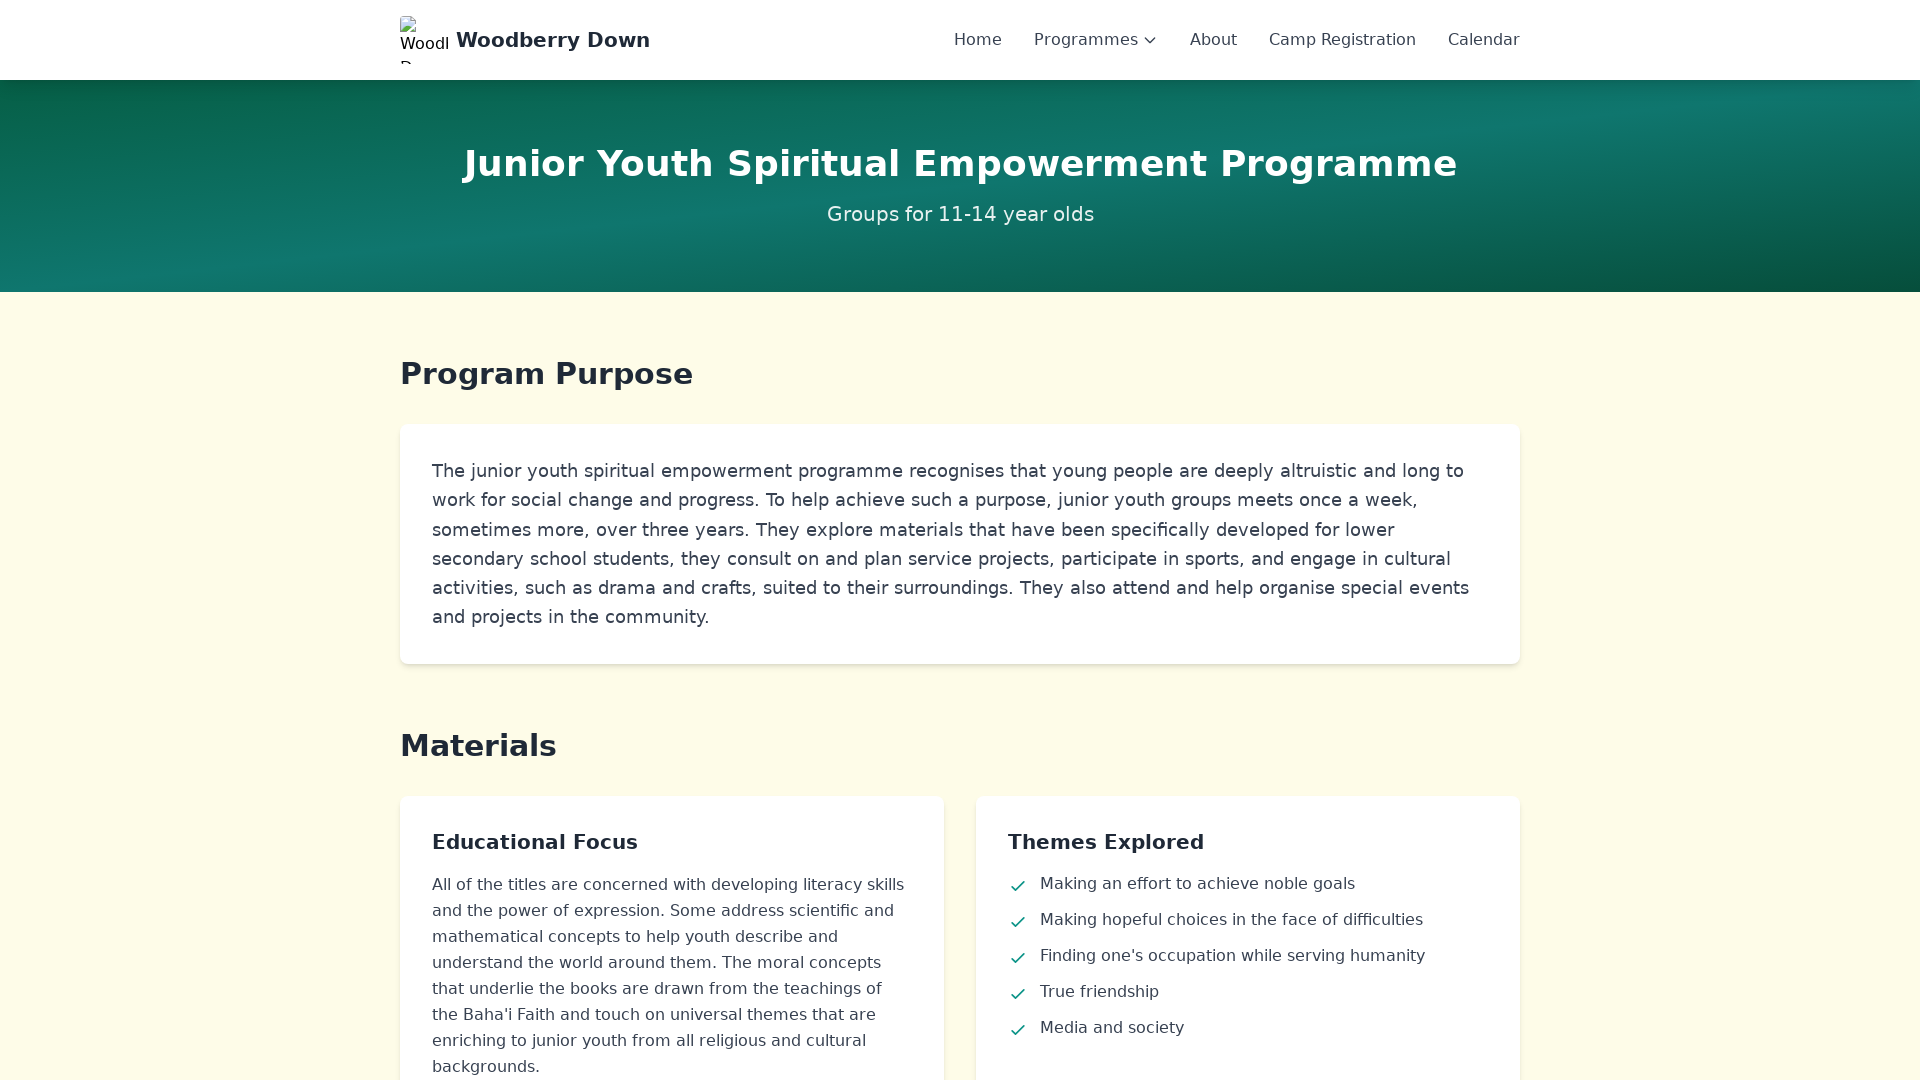

Waited for junior-youth-groups page to fully load (networkidle)
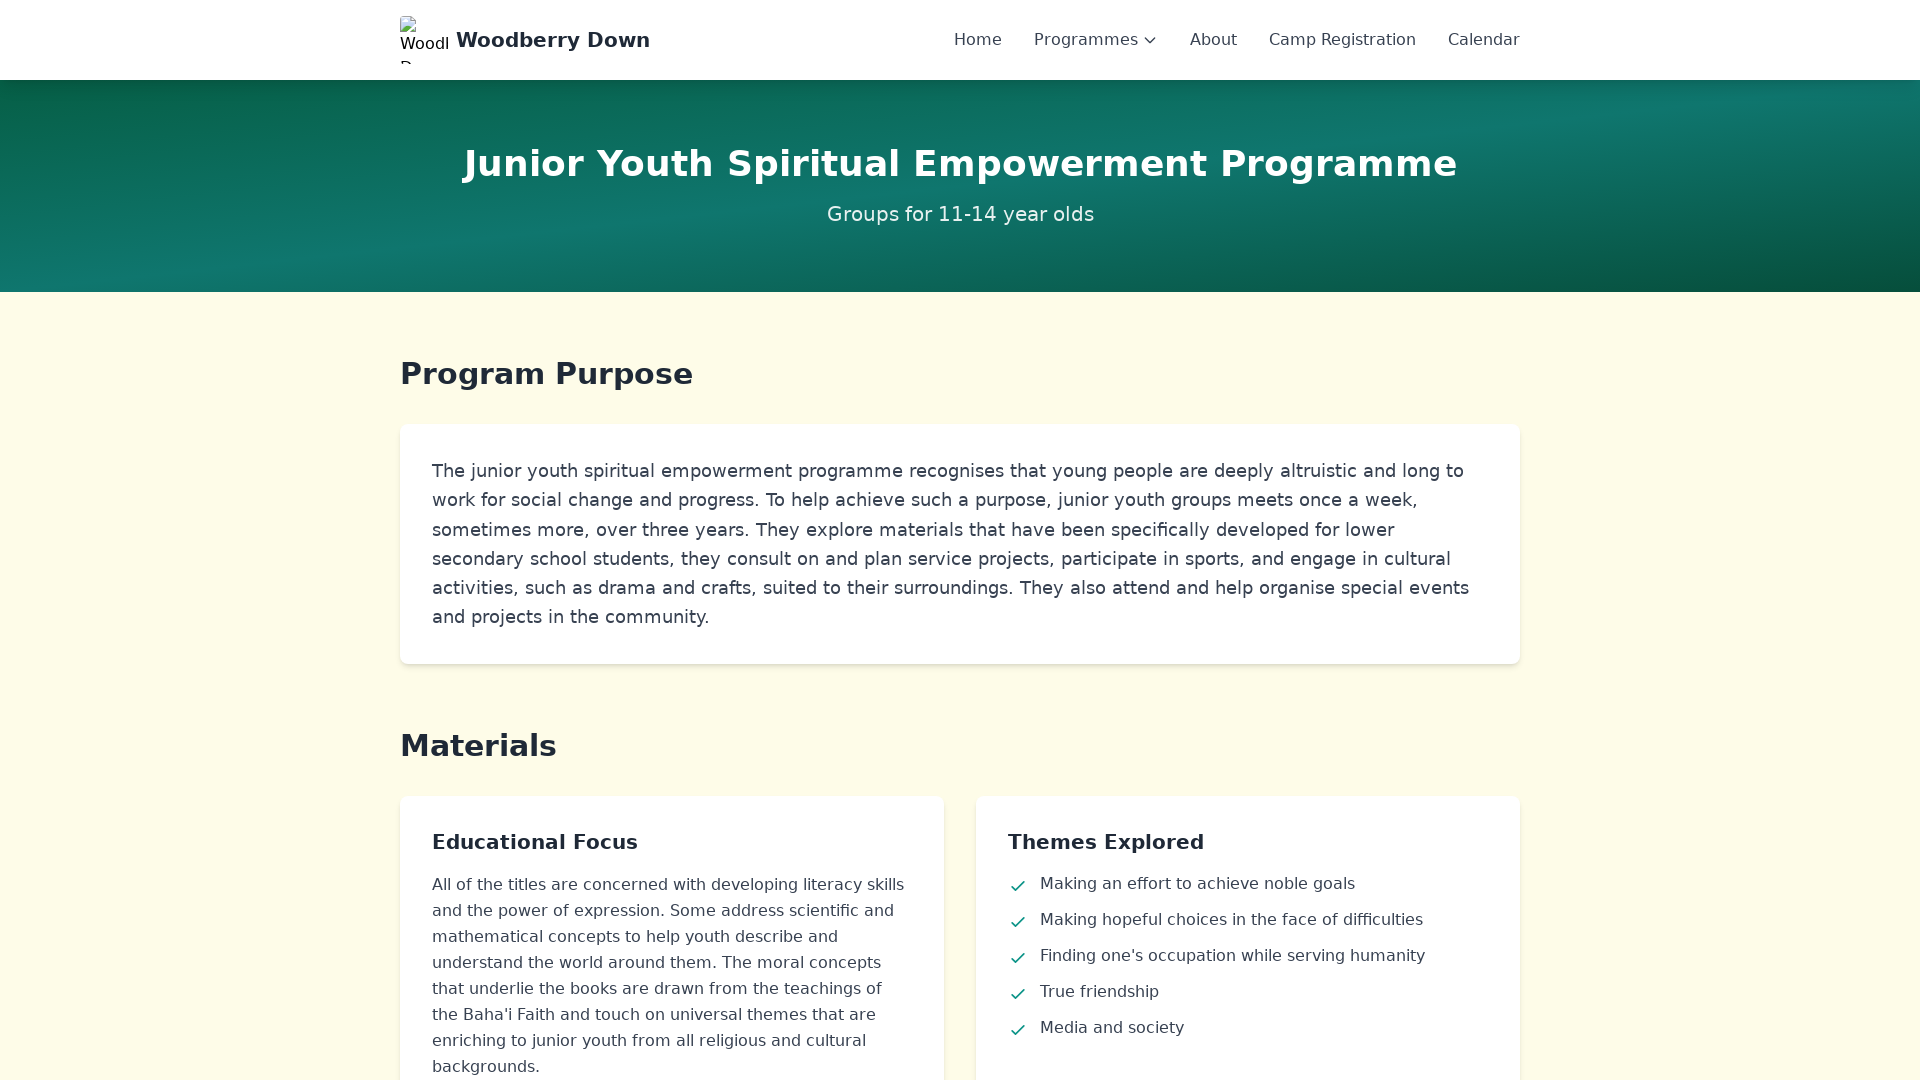

Navigated to program page: community-leaders
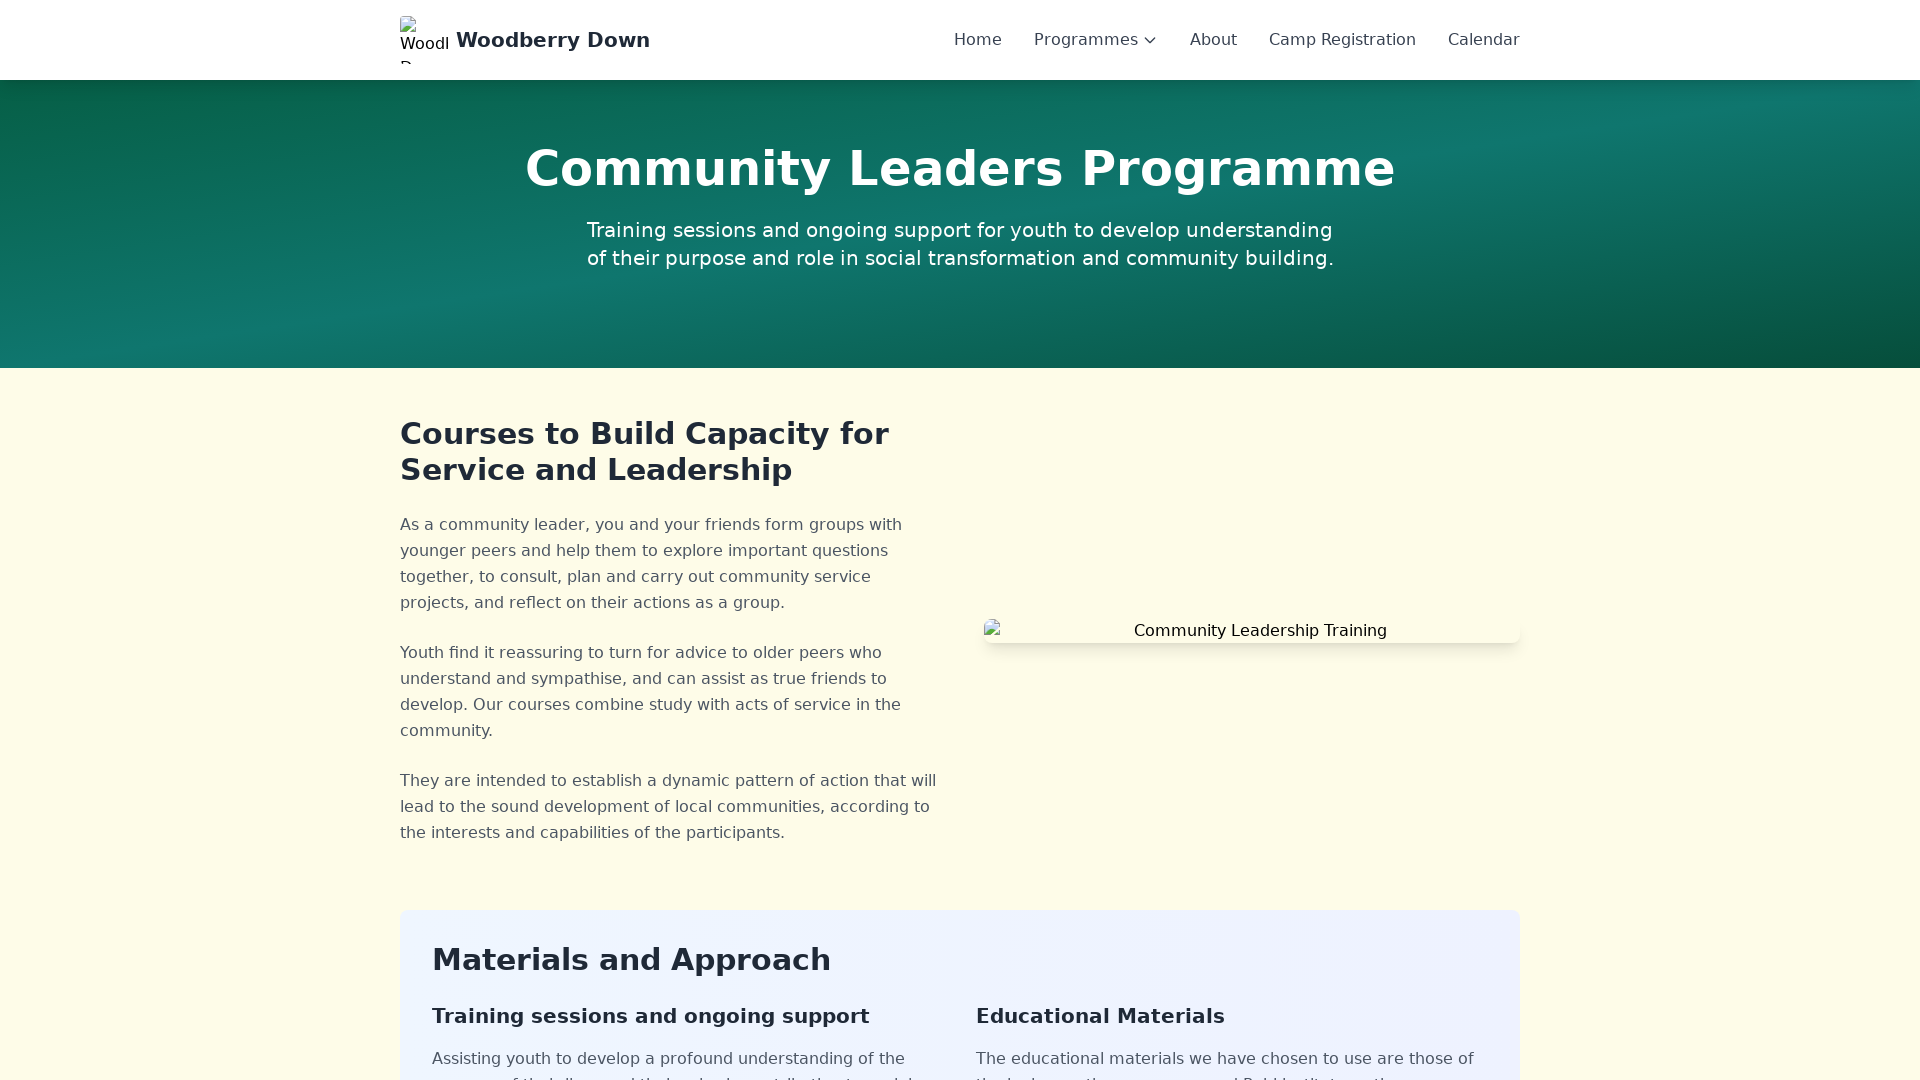

Waited for community-leaders page to fully load (networkidle)
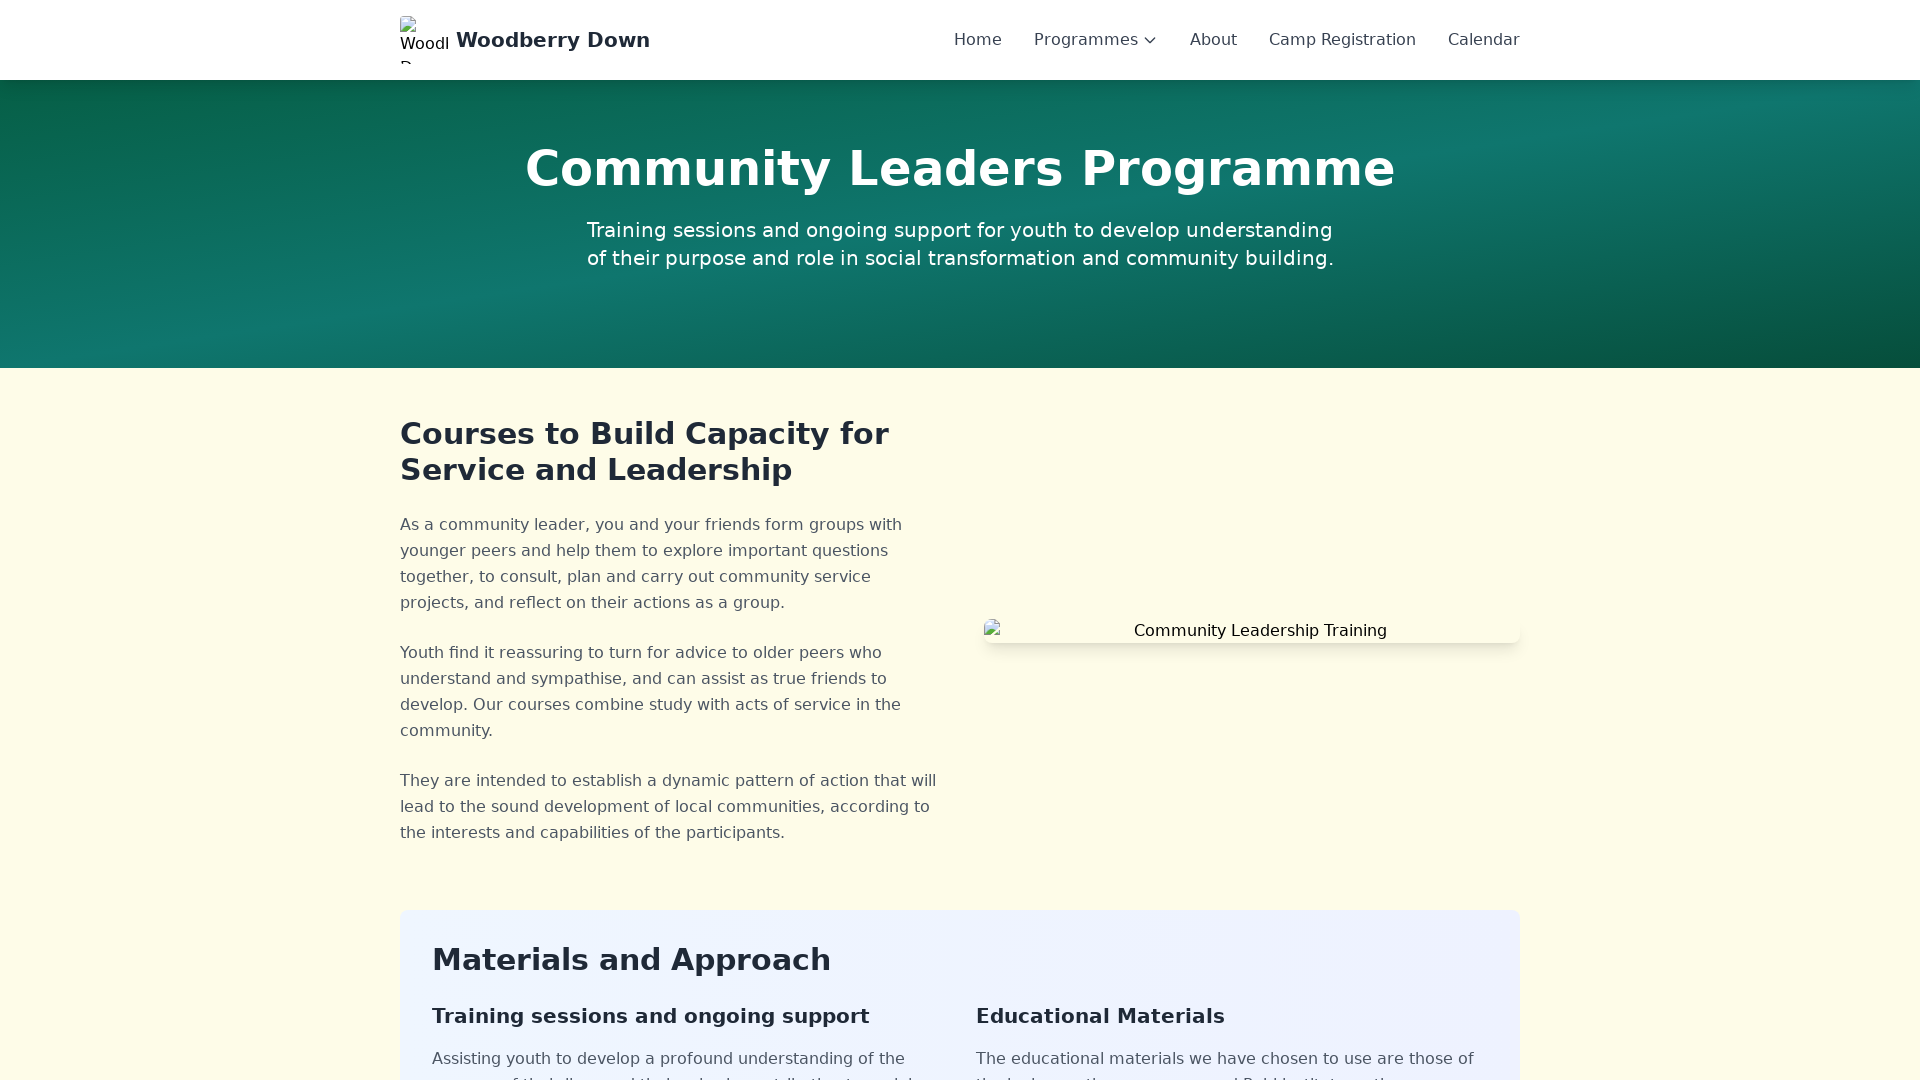

Navigated to program page: devotional-gatherings
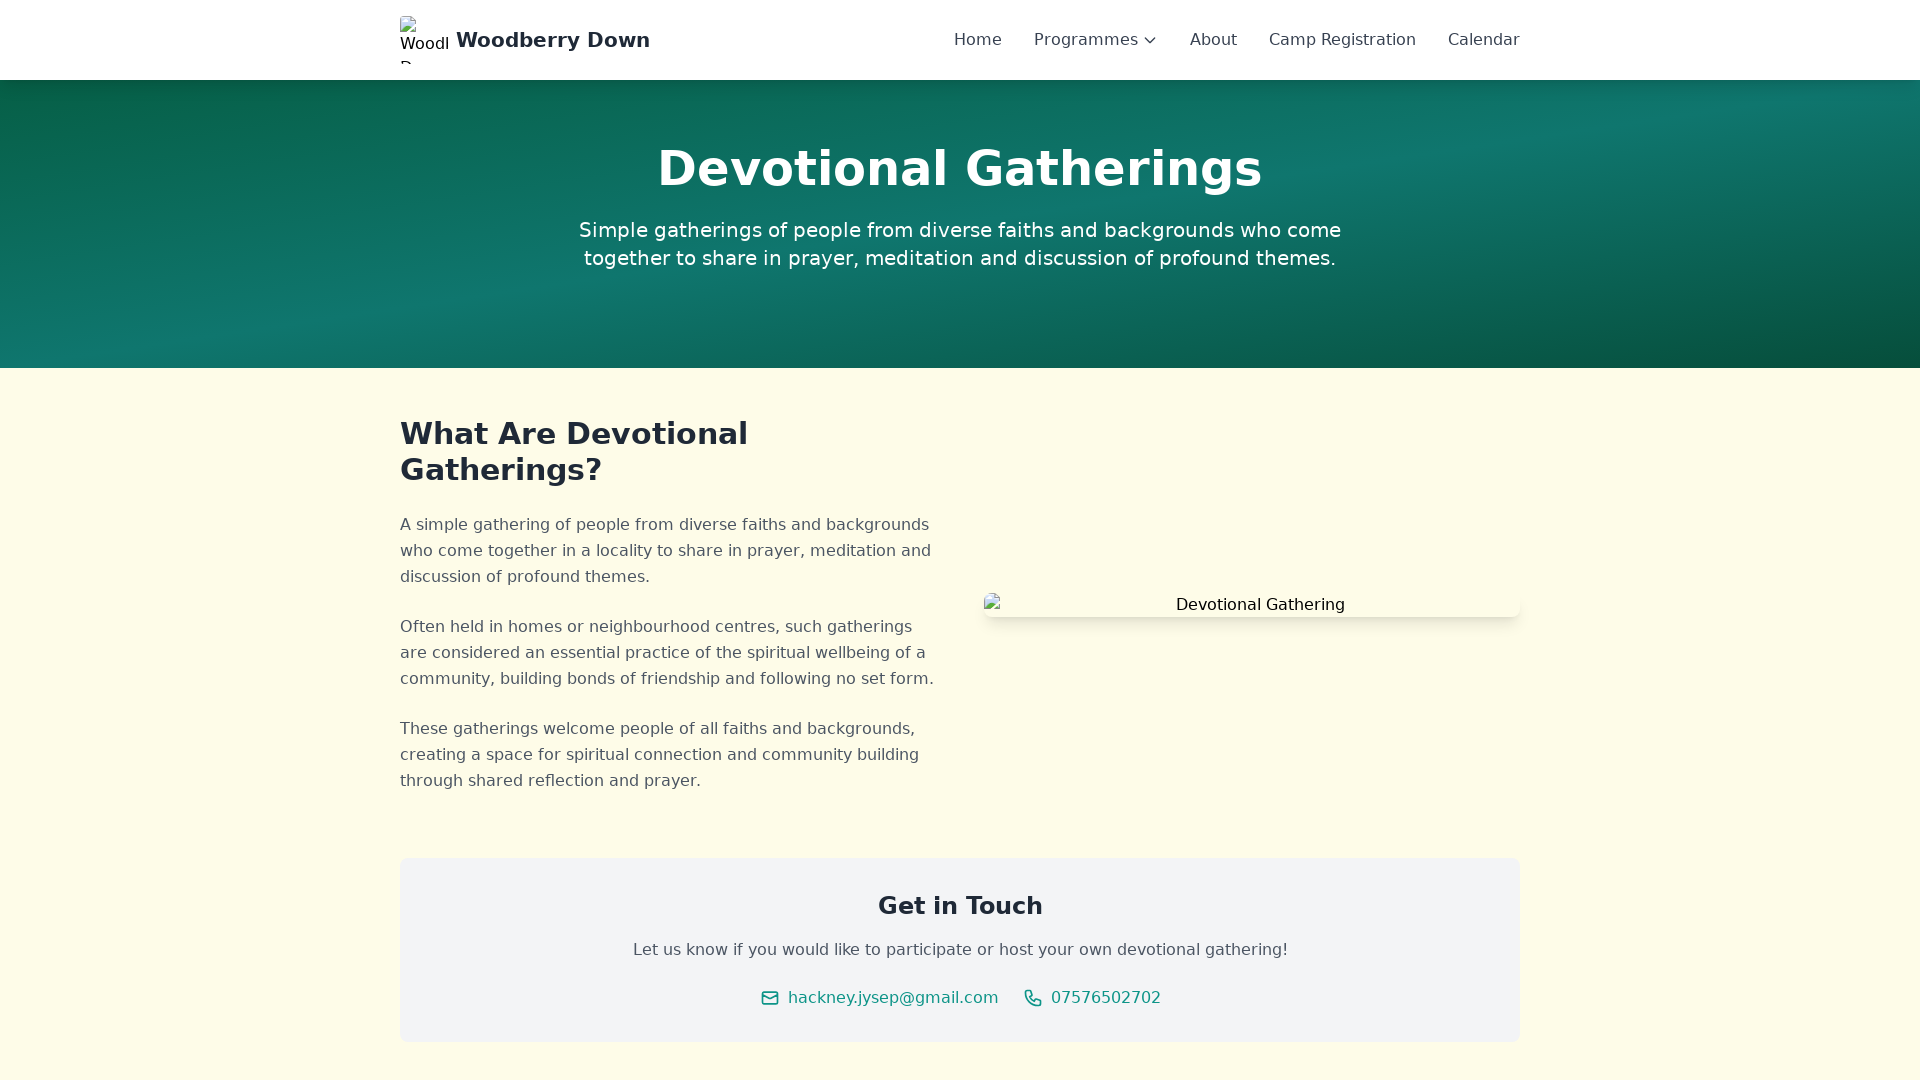

Waited for devotional-gatherings page to fully load (networkidle)
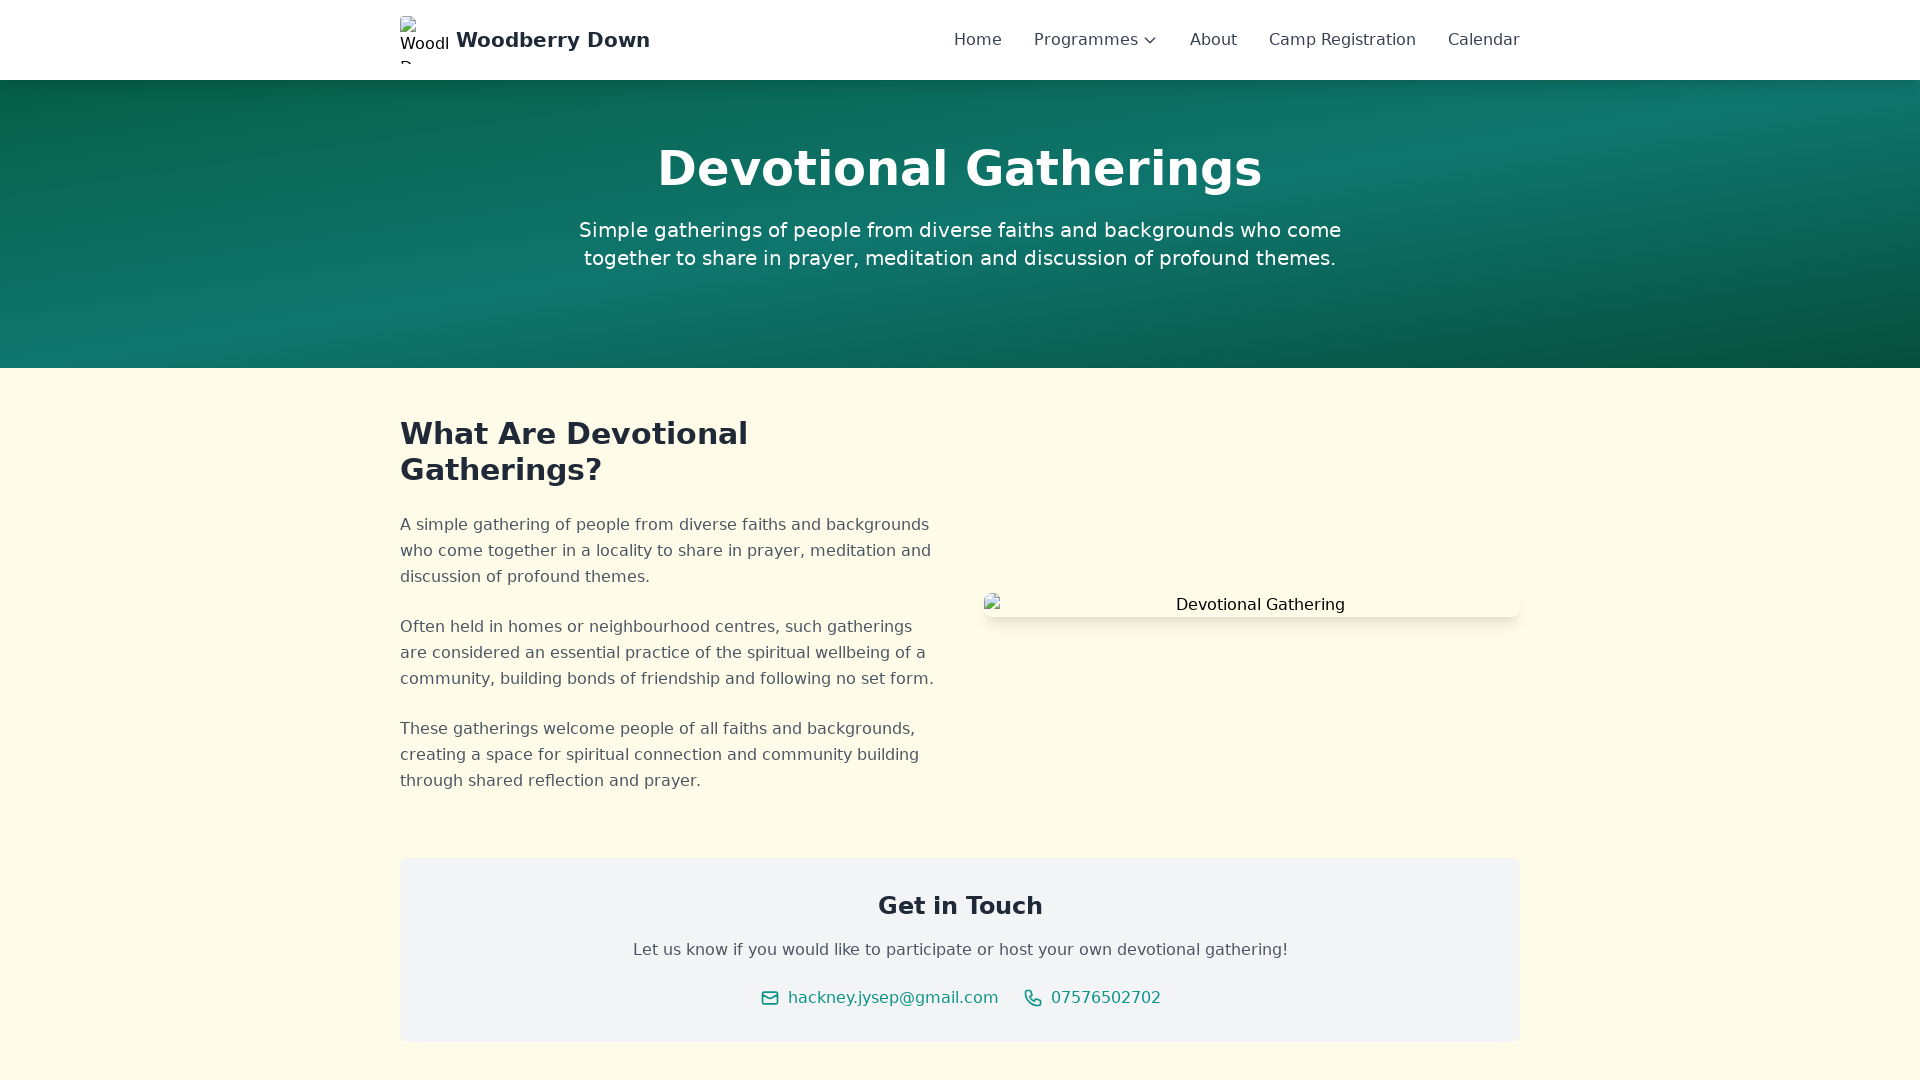

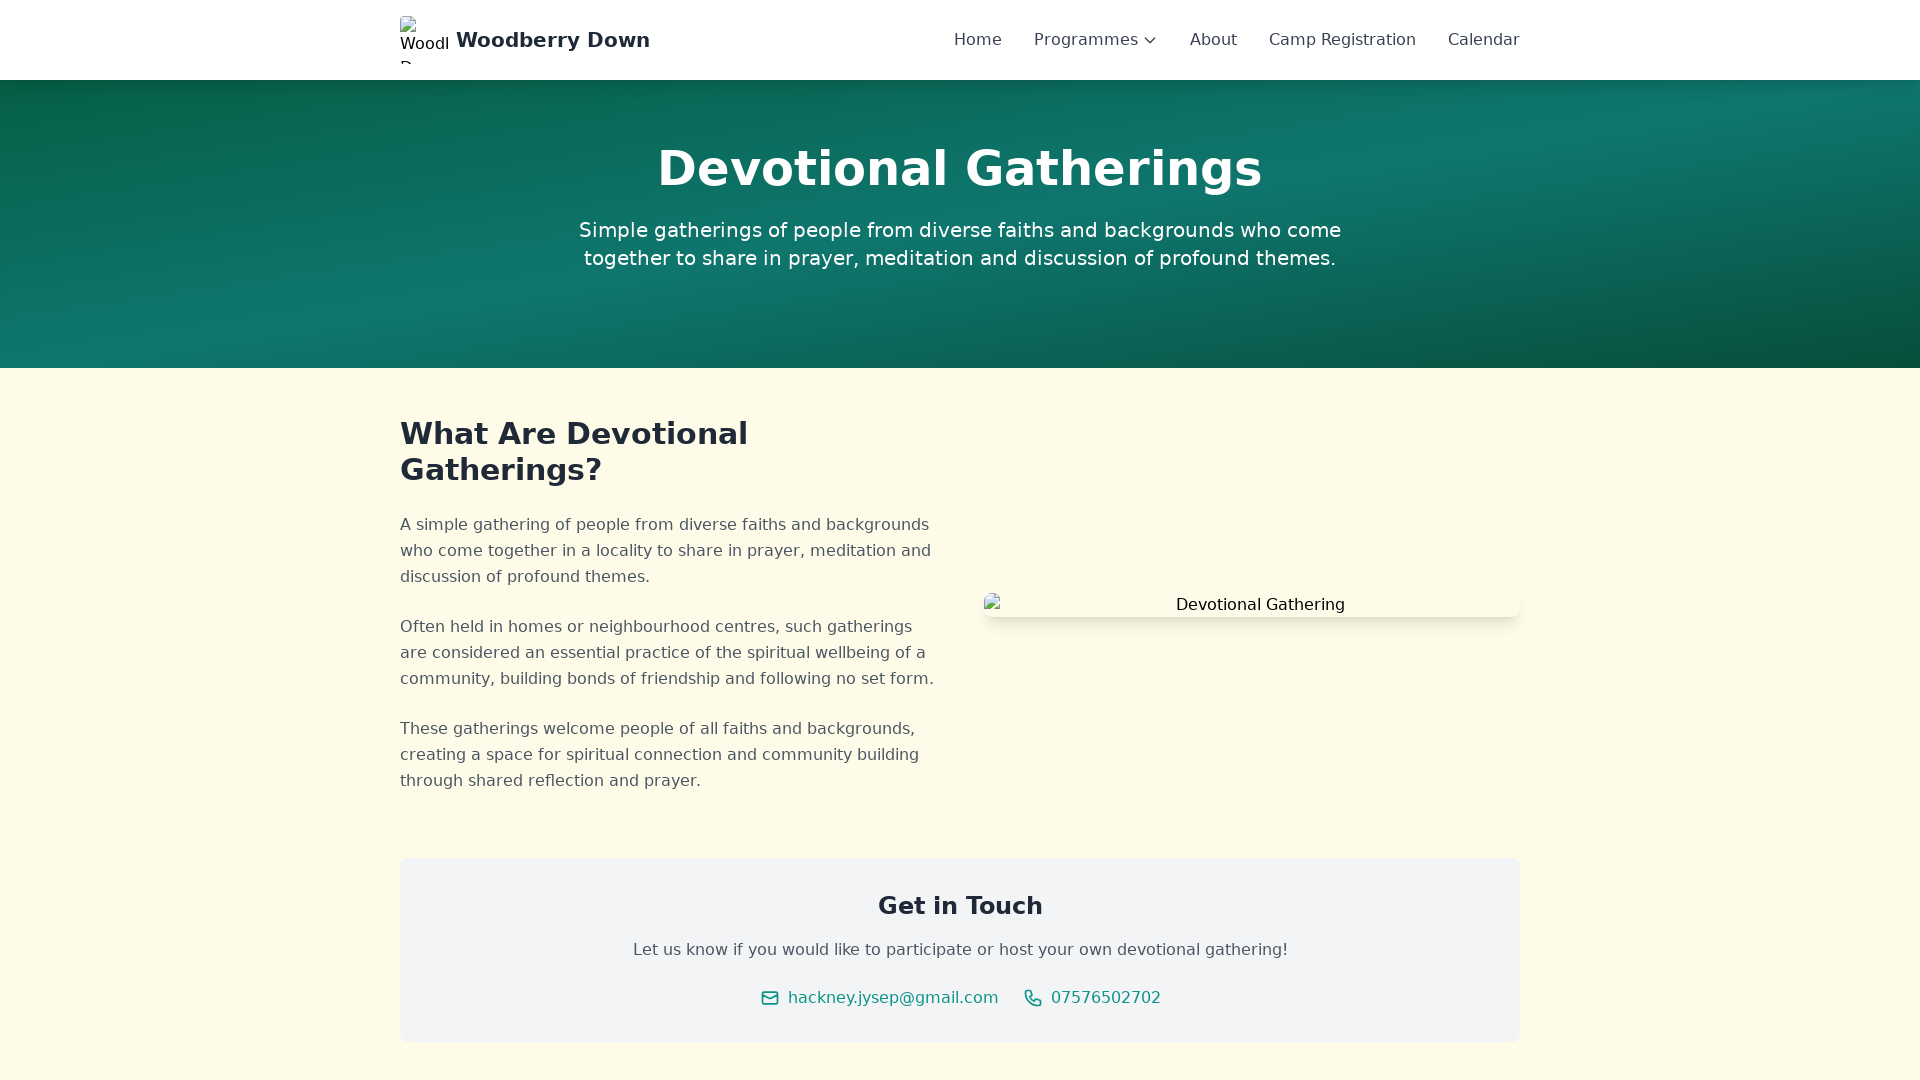